Tests checkbox functionality on a practice dropdown page by clicking a "friends and family" checkbox and verifying its selected state.

Starting URL: https://rahulshettyacademy.com/dropdownsPractise/

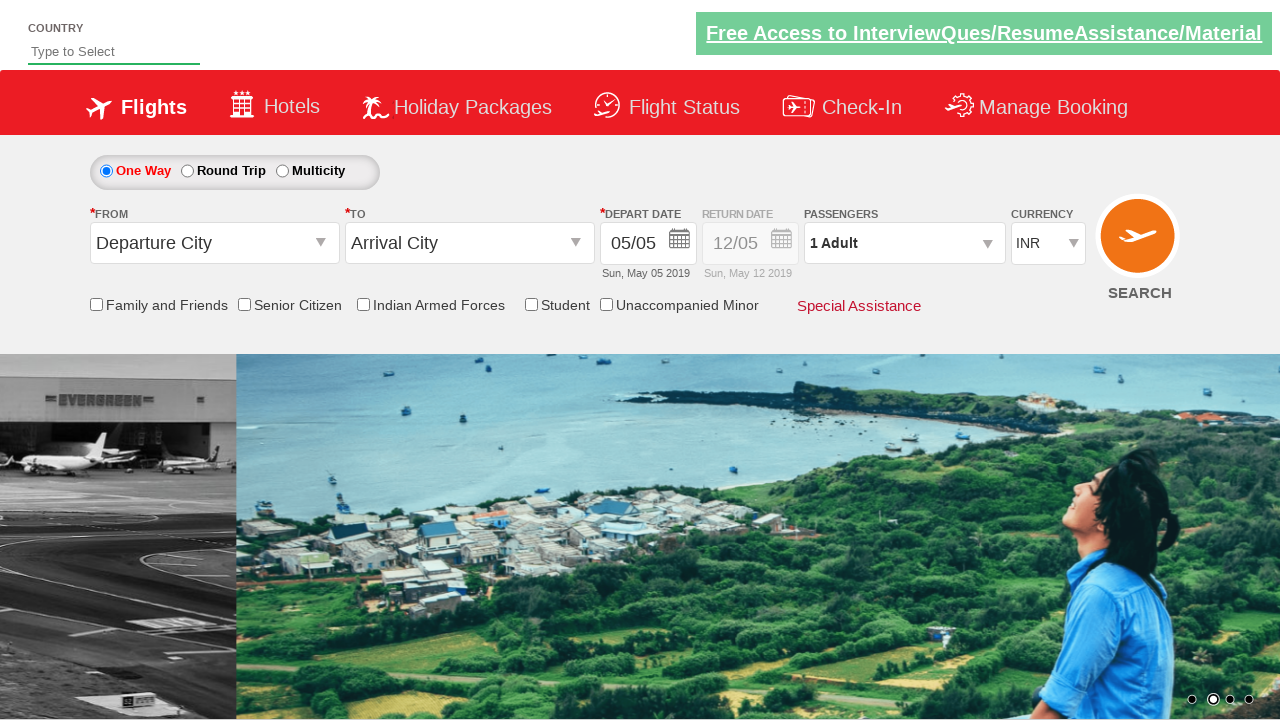

Navigated to practice dropdown page
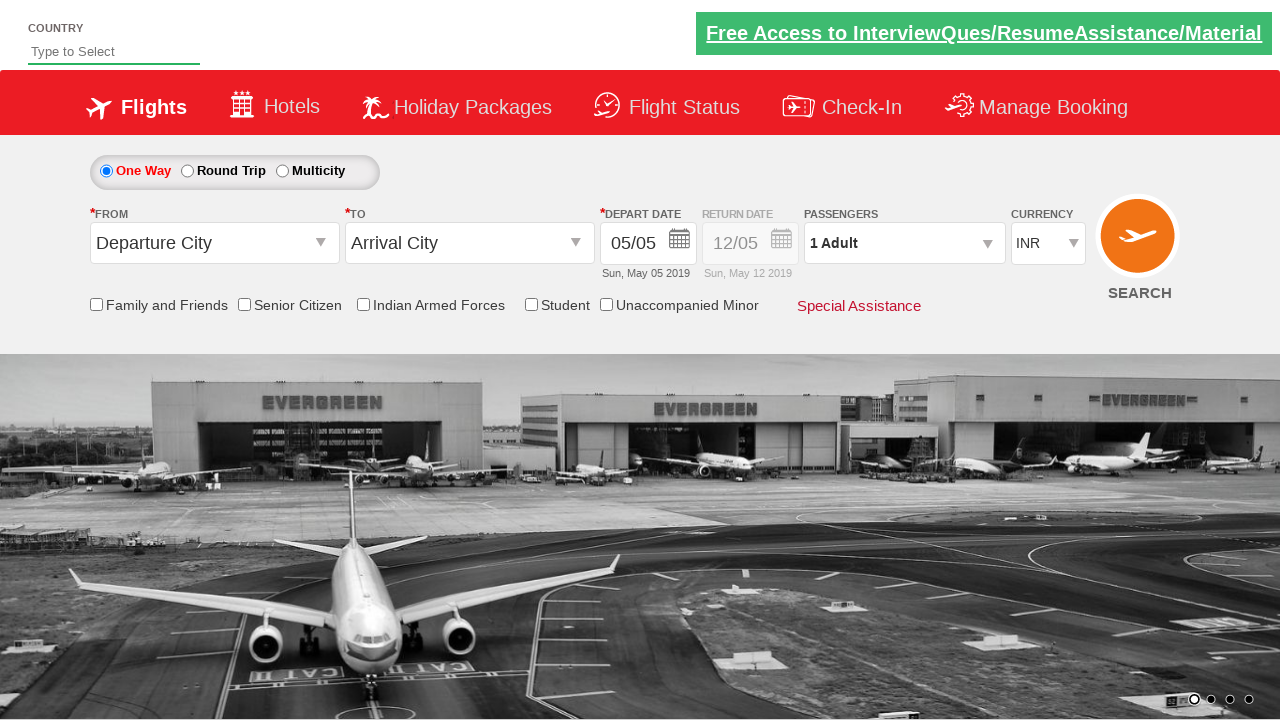

Clicked the 'friends and family' checkbox at (96, 304) on input#ctl00_mainContent_chk_friendsandfamily
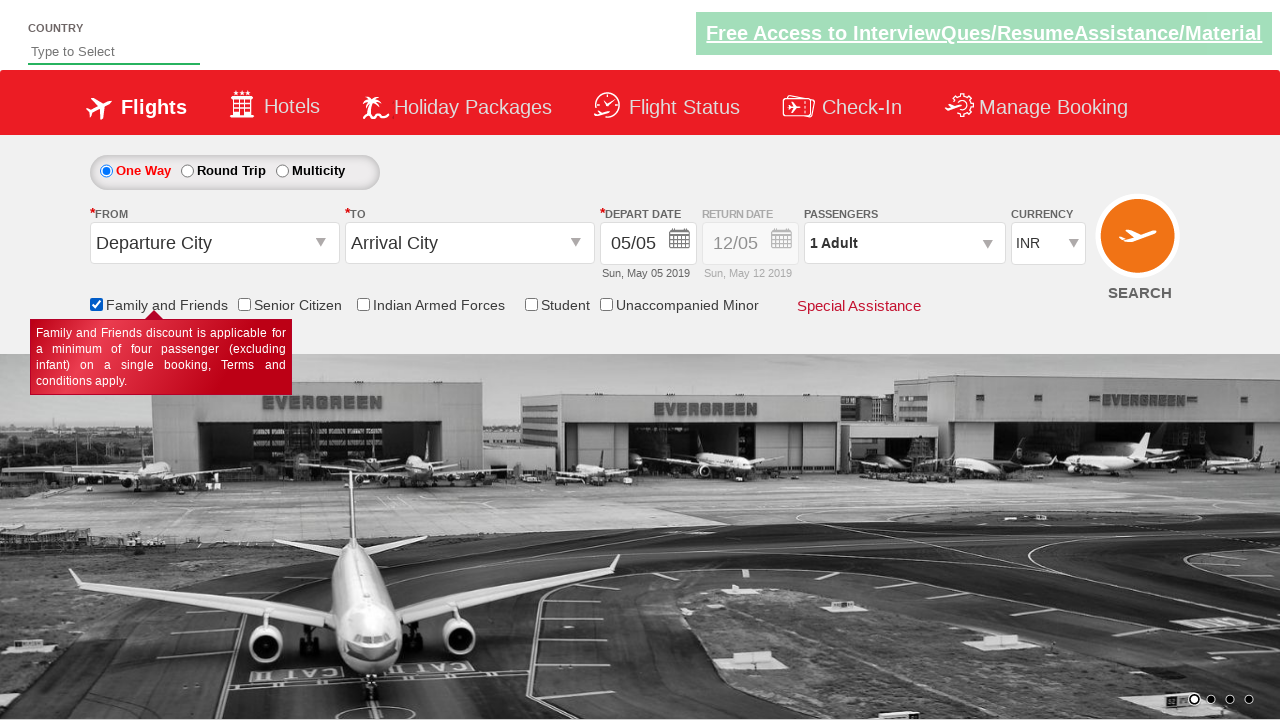

Located the 'friends and family' checkbox element
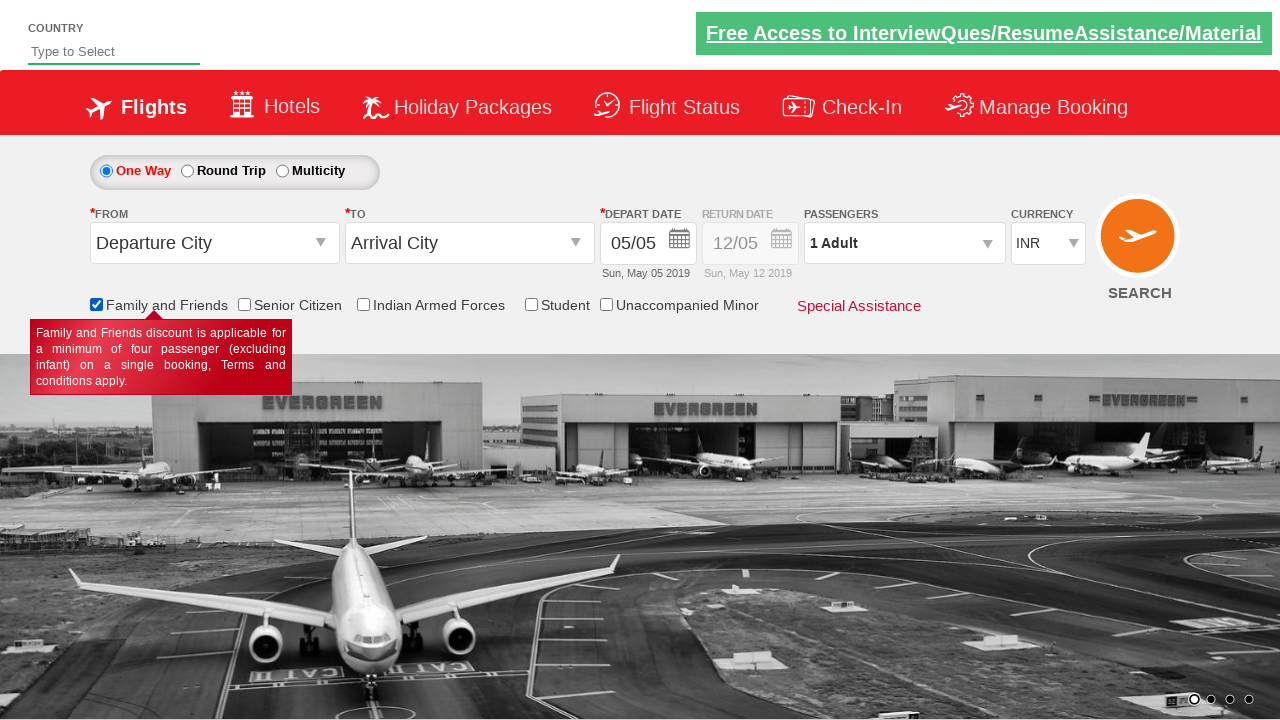

Verified that the 'friends and family' checkbox is selected
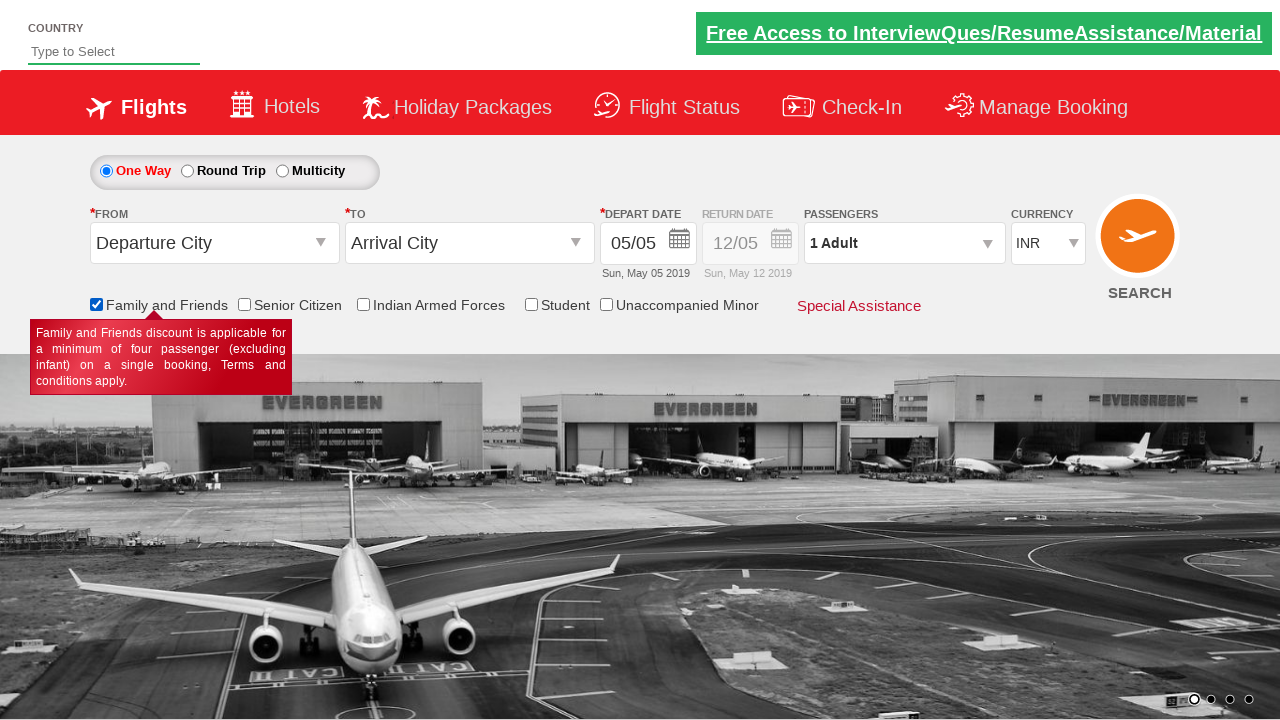

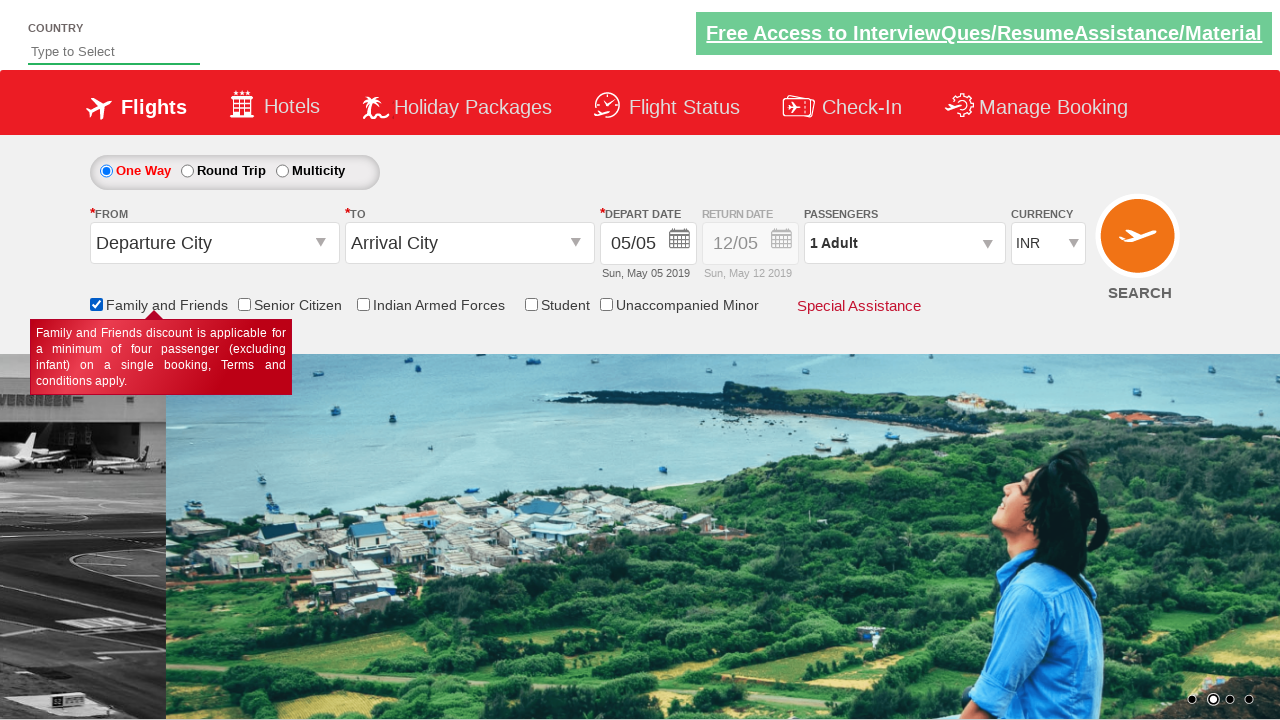